Tests browser tab and window management by opening a URL, then opening a new tab, then a new window, and navigating to a different URL in the new context.

Starting URL: https://text-compare.com

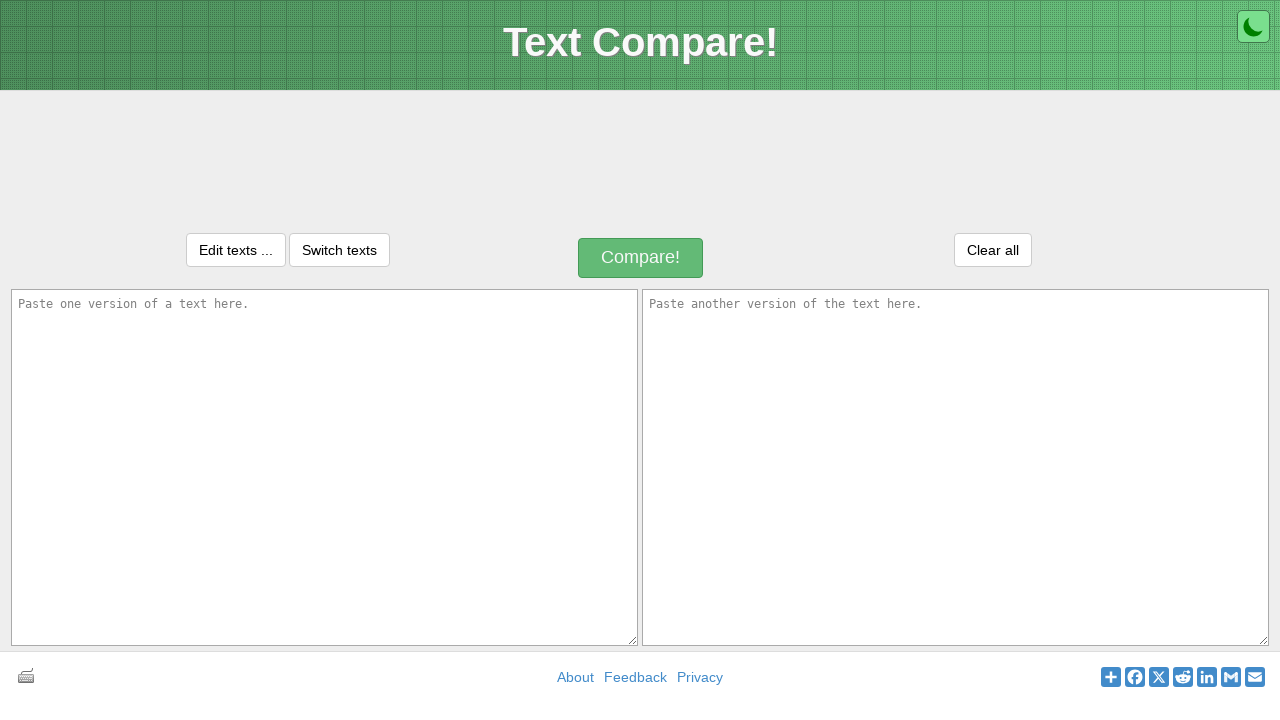

Set viewport size to 1920x1080
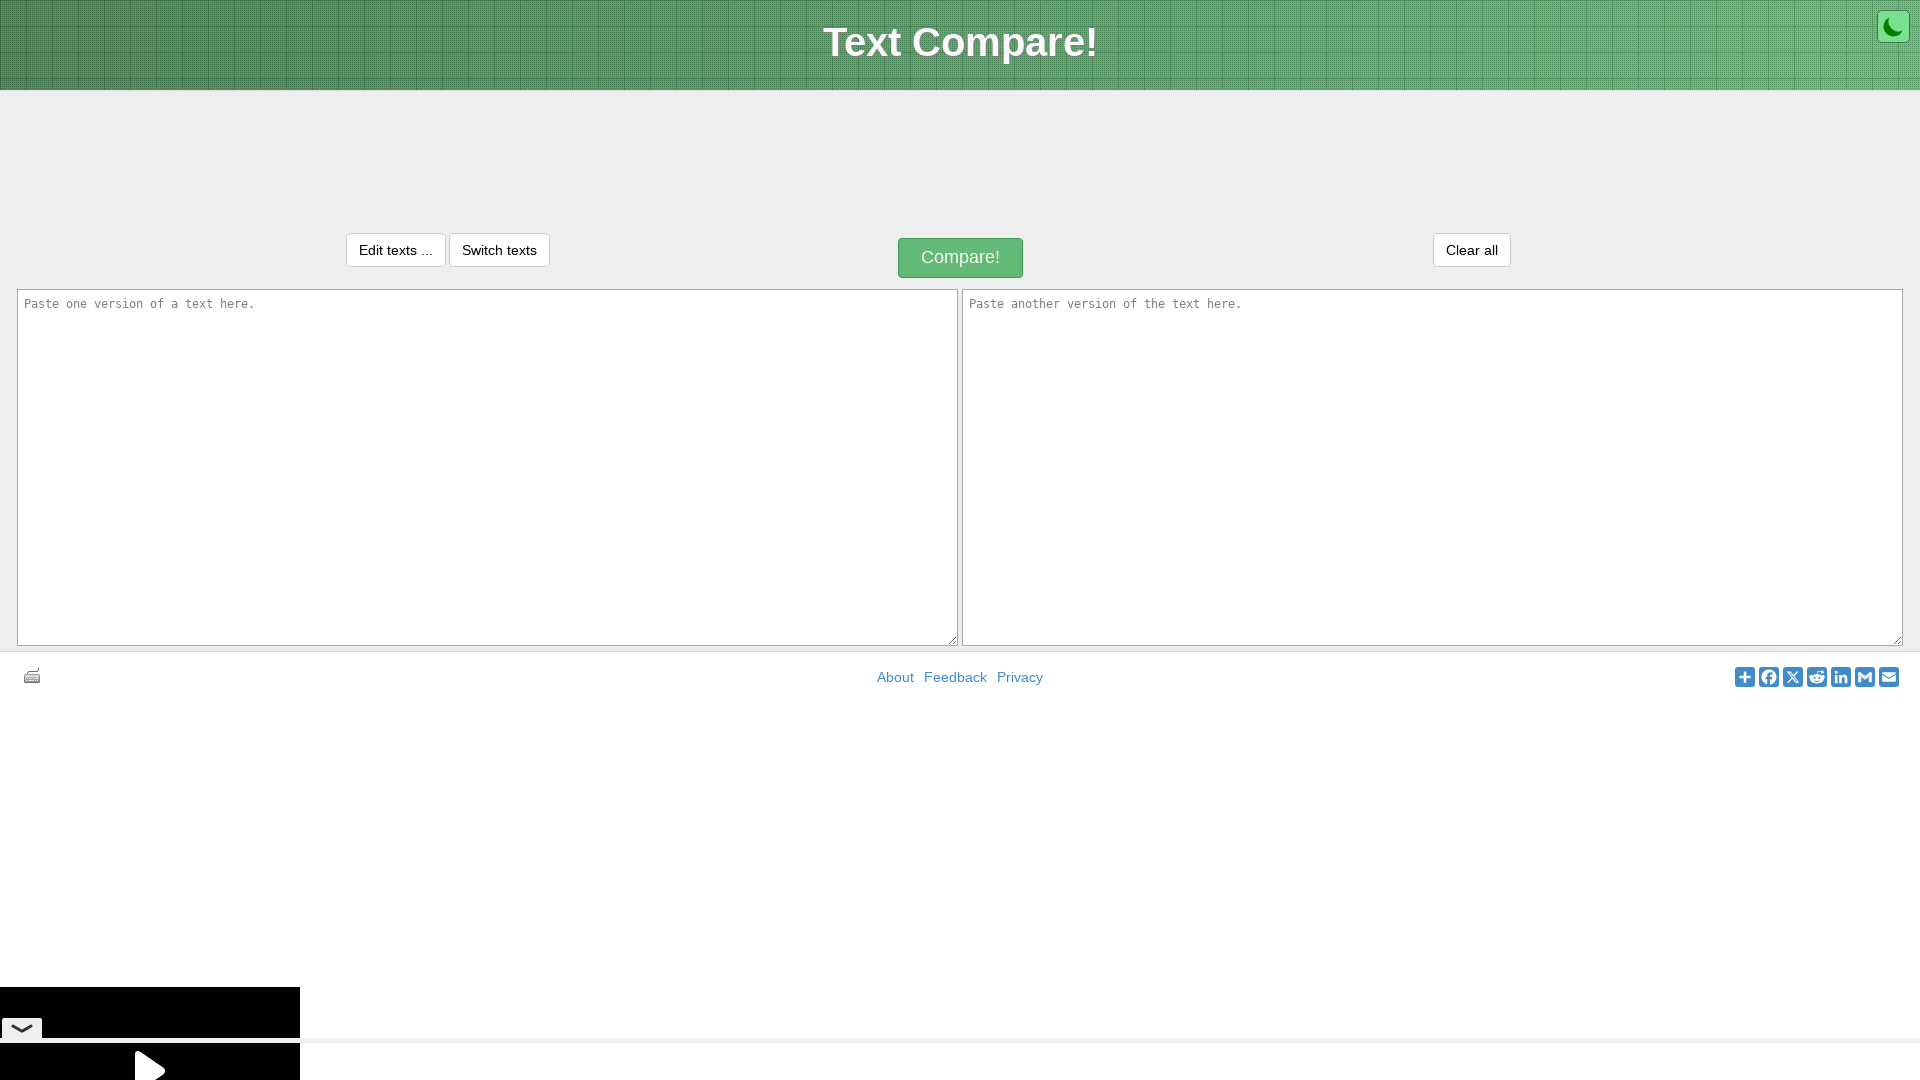

Opened a new tab
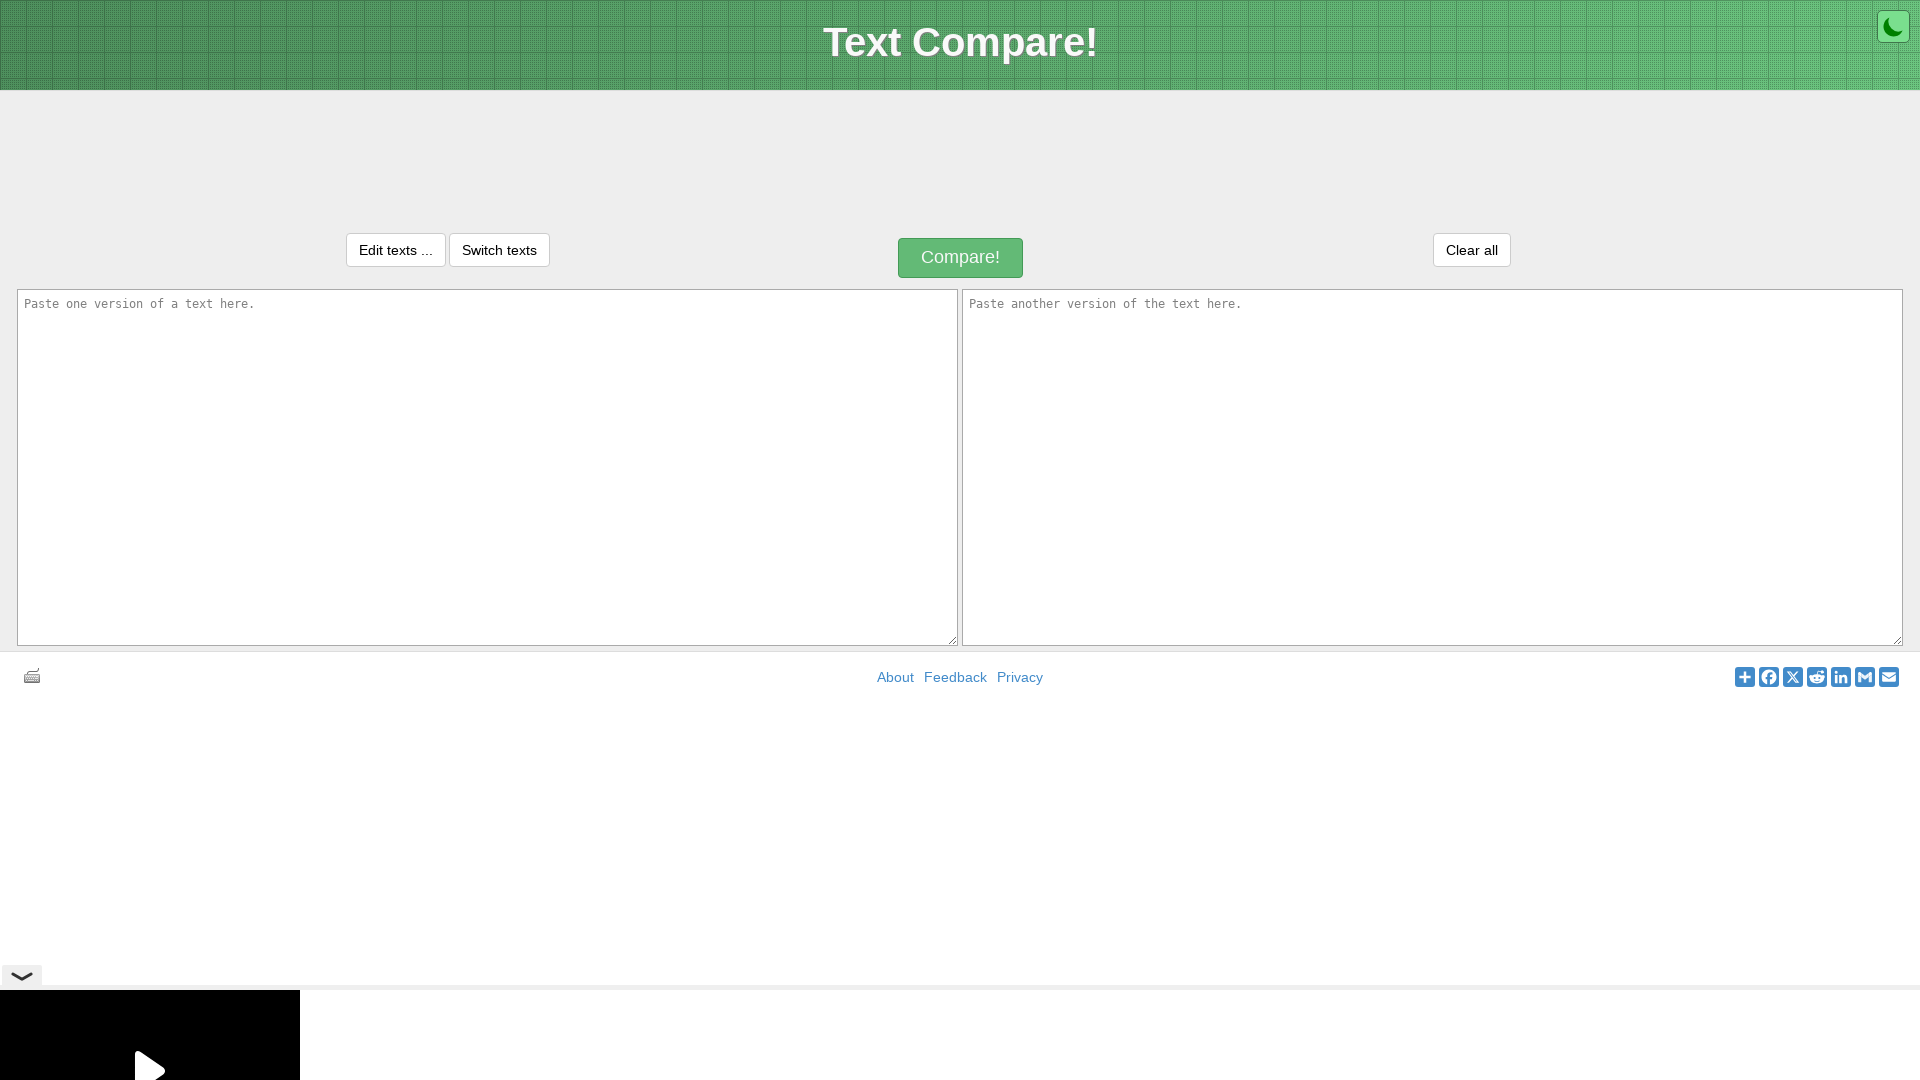

Navigated new tab to https://demo.guru99.com/
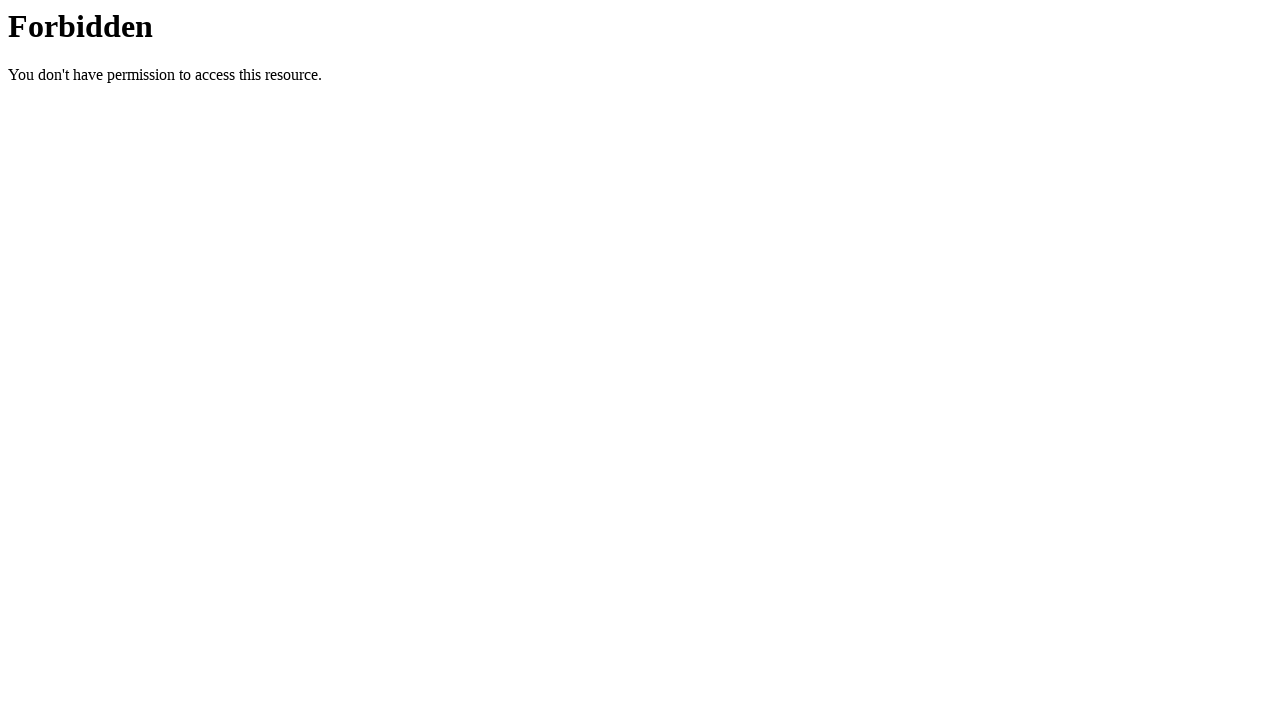

Opened a new window
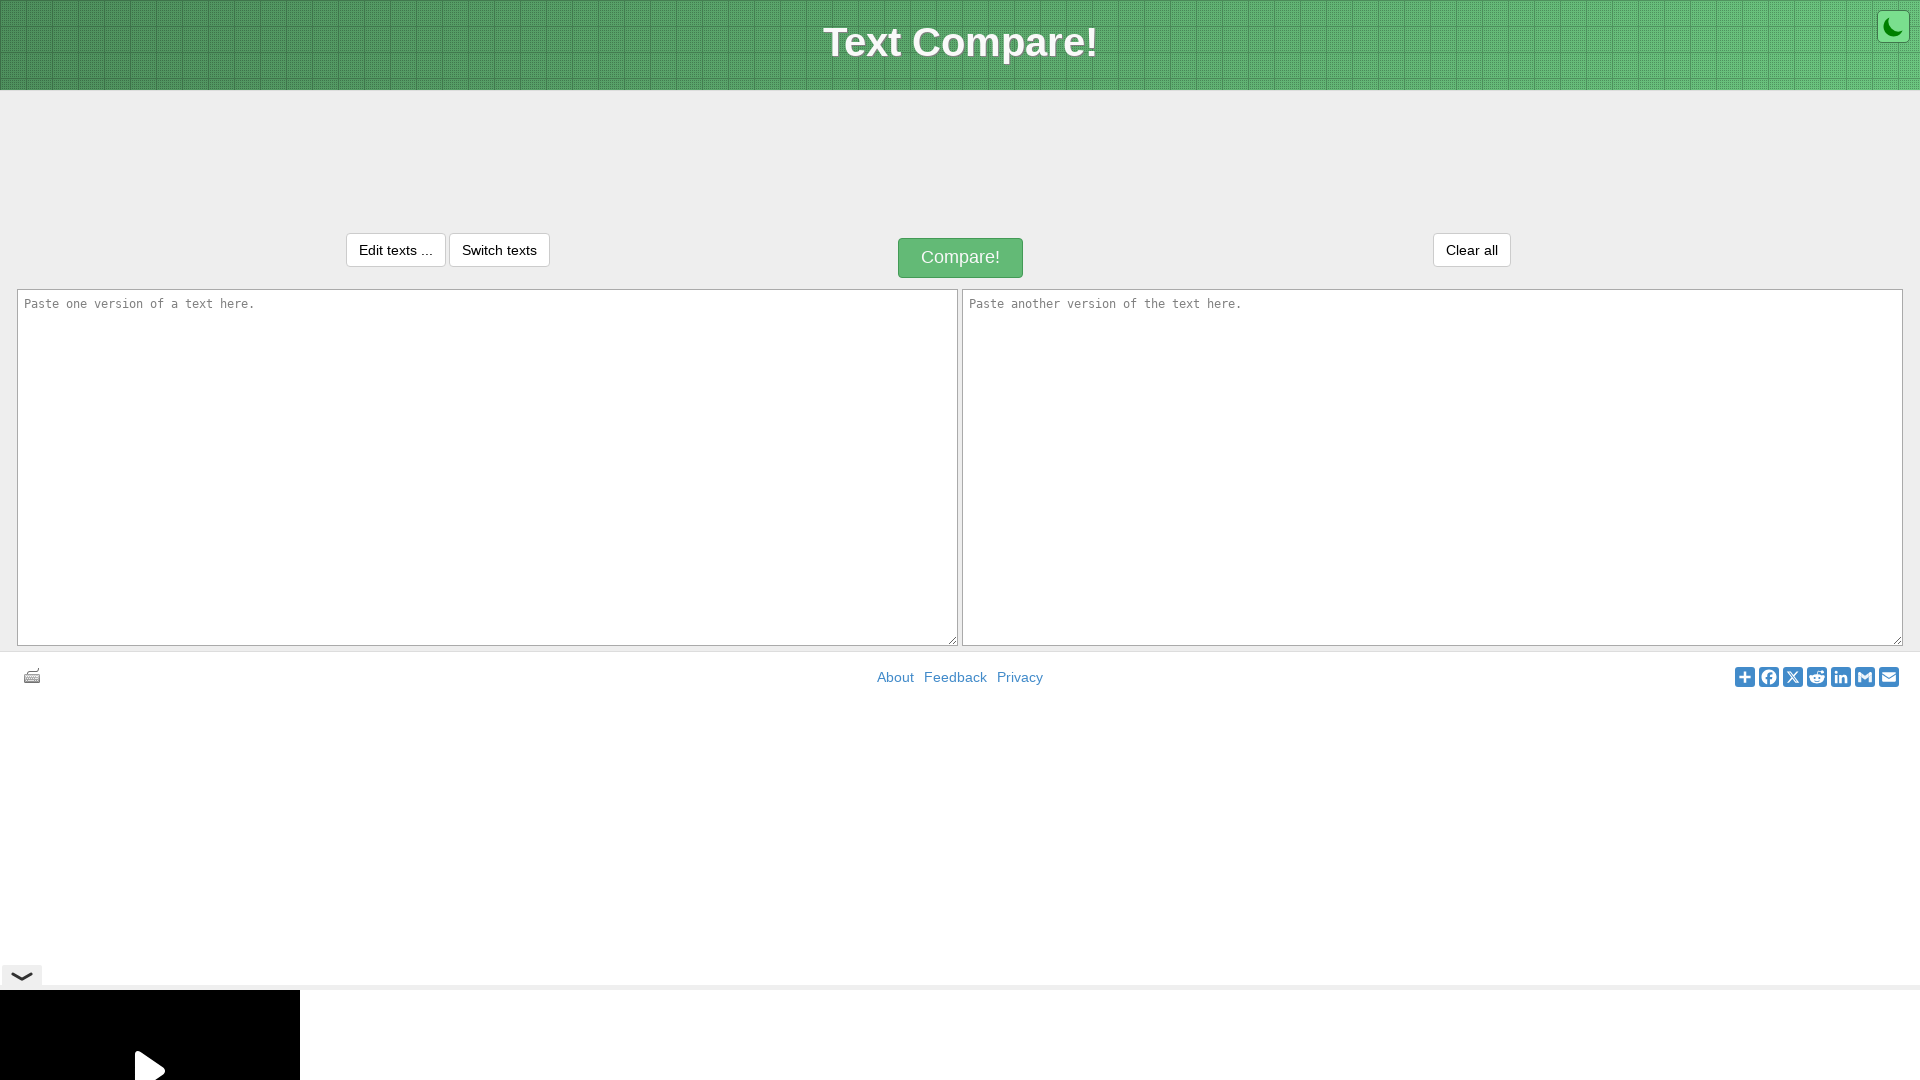

Navigated new window to https://demo.guru99.com/
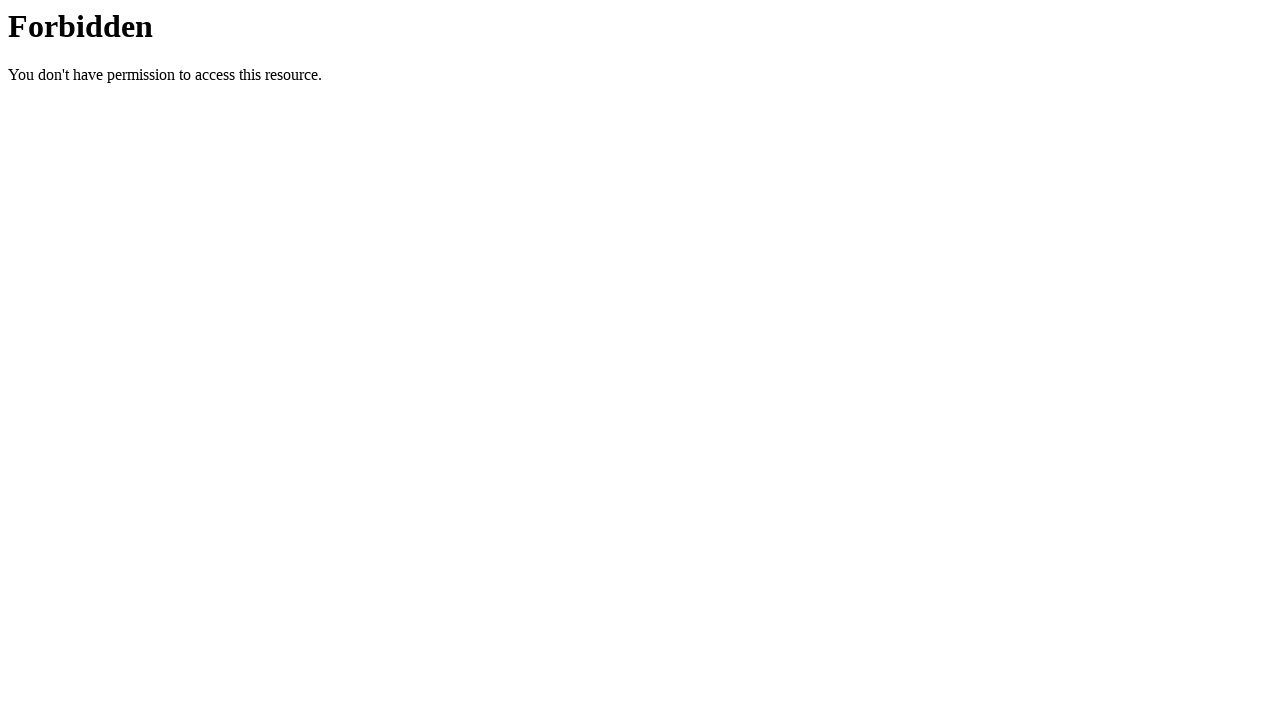

New window page loaded (domcontentloaded)
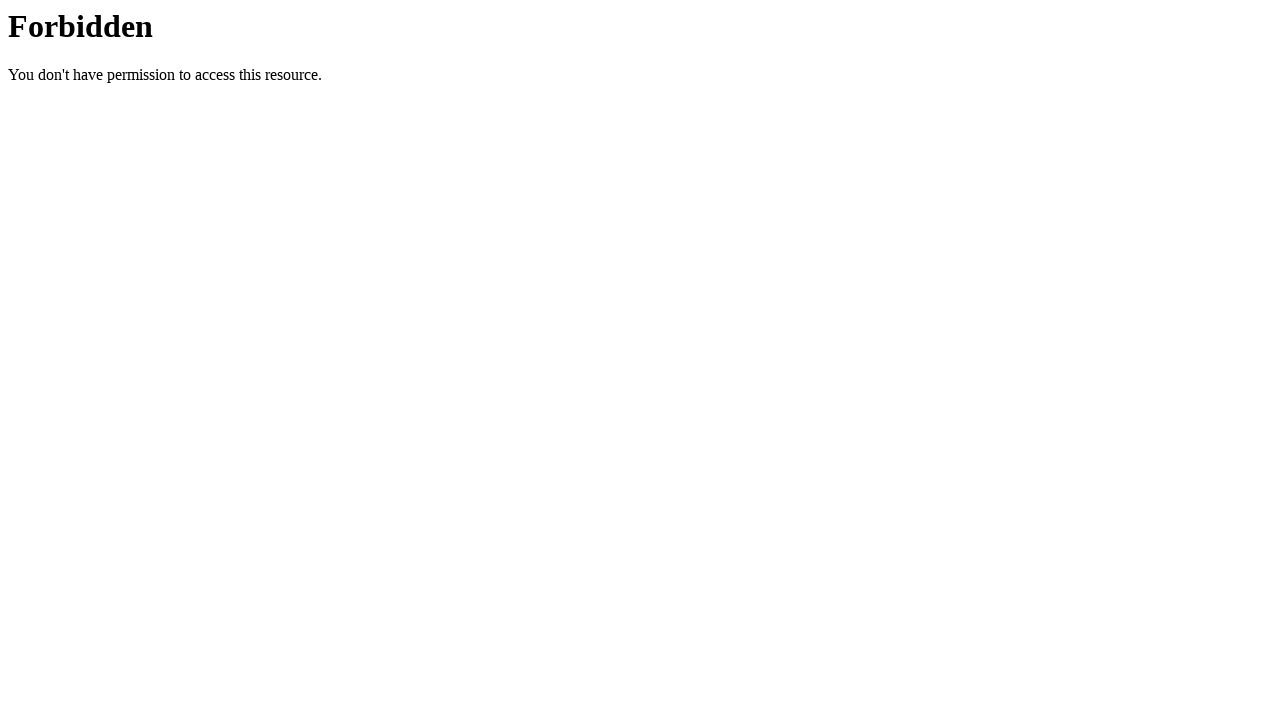

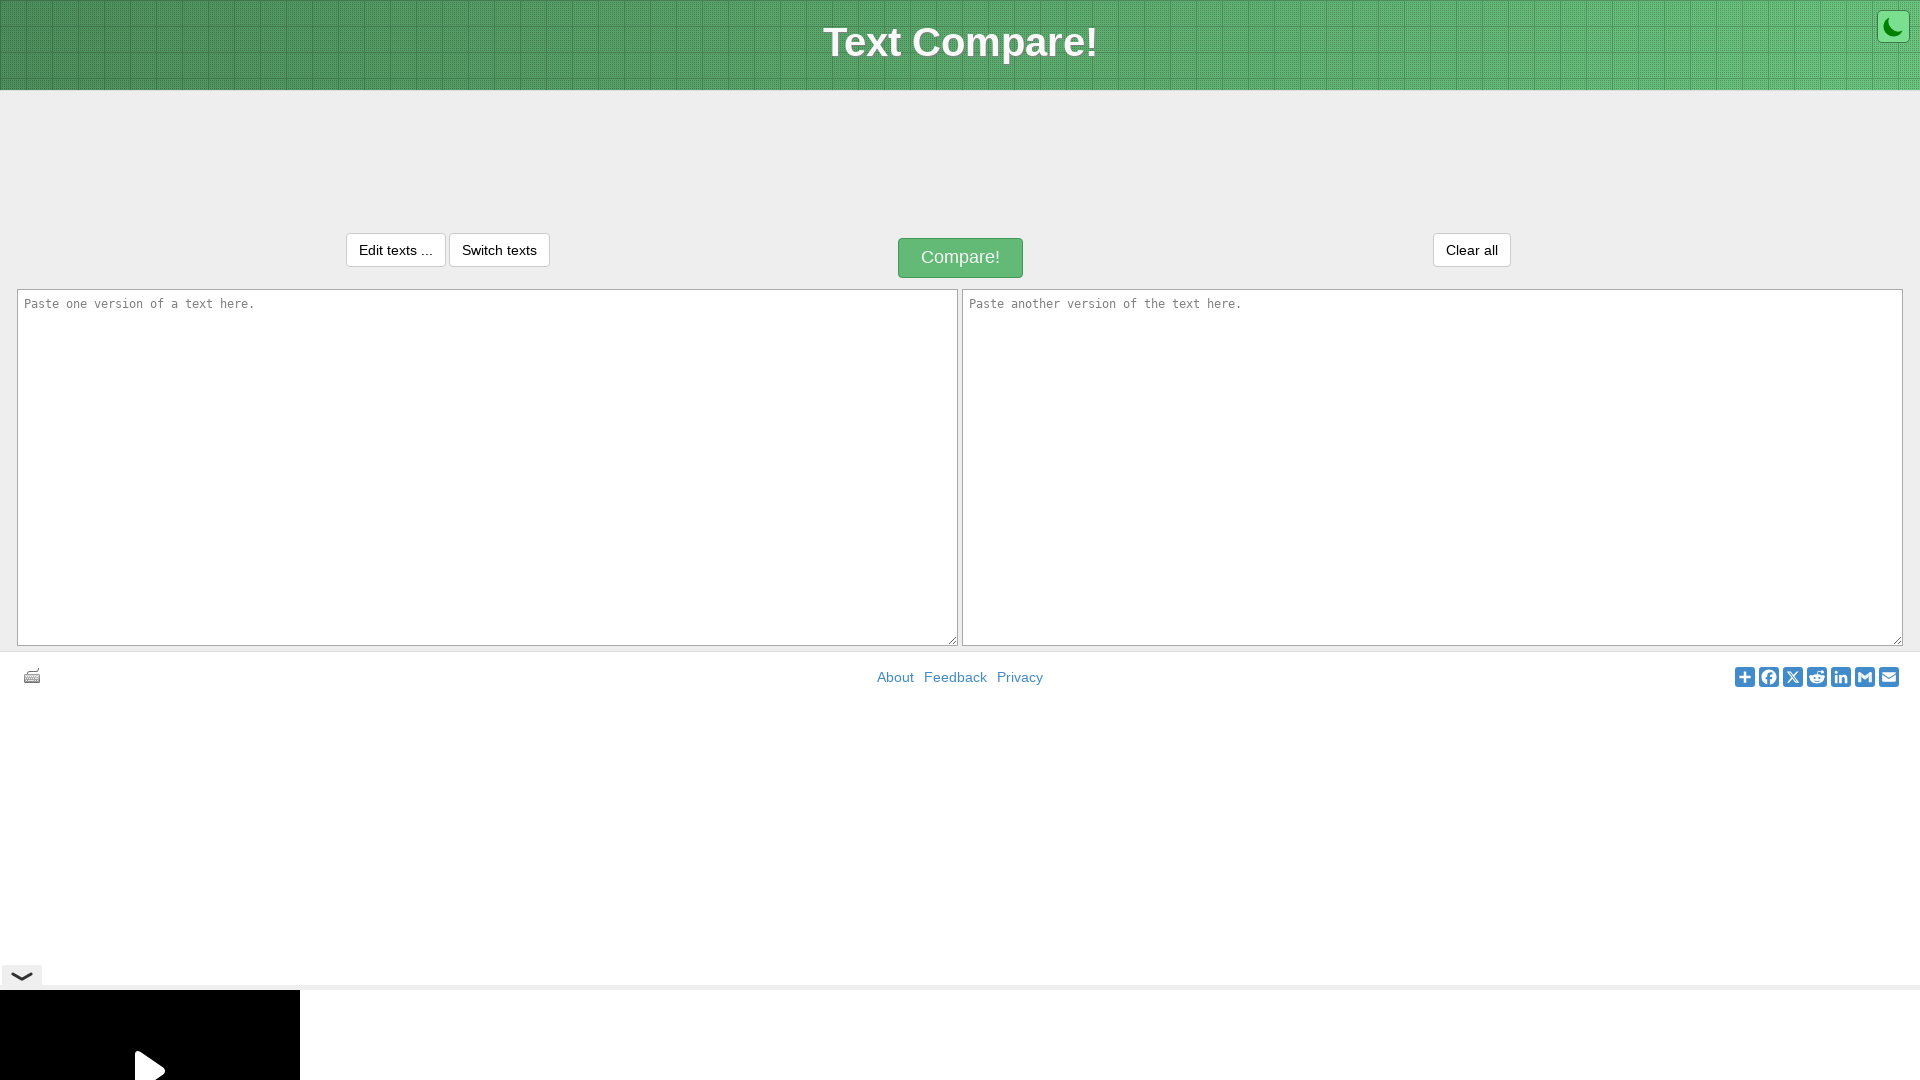